Tests opting out of A/B tests by setting an opt-out cookie before navigating to the A/B test page, then verifying the page shows "No A/B Test" heading.

Starting URL: http://the-internet.herokuapp.com

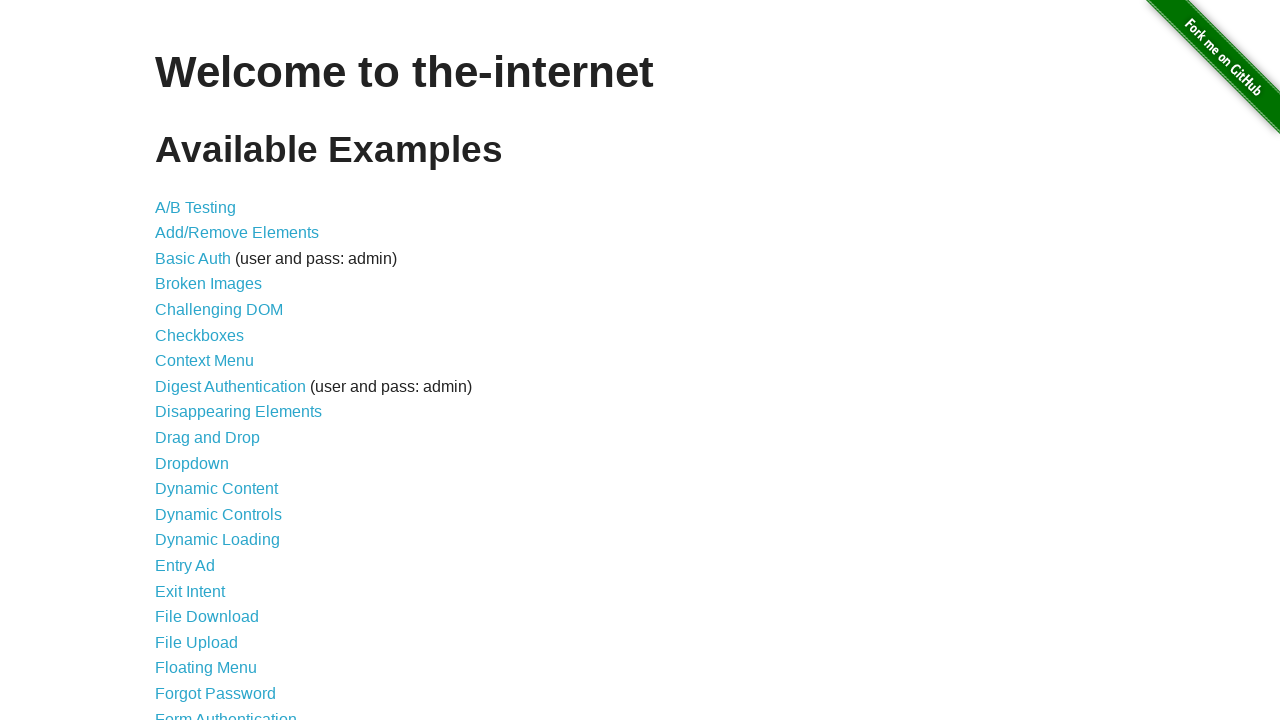

Added optimizelyOptOut cookie to opt out of A/B testing
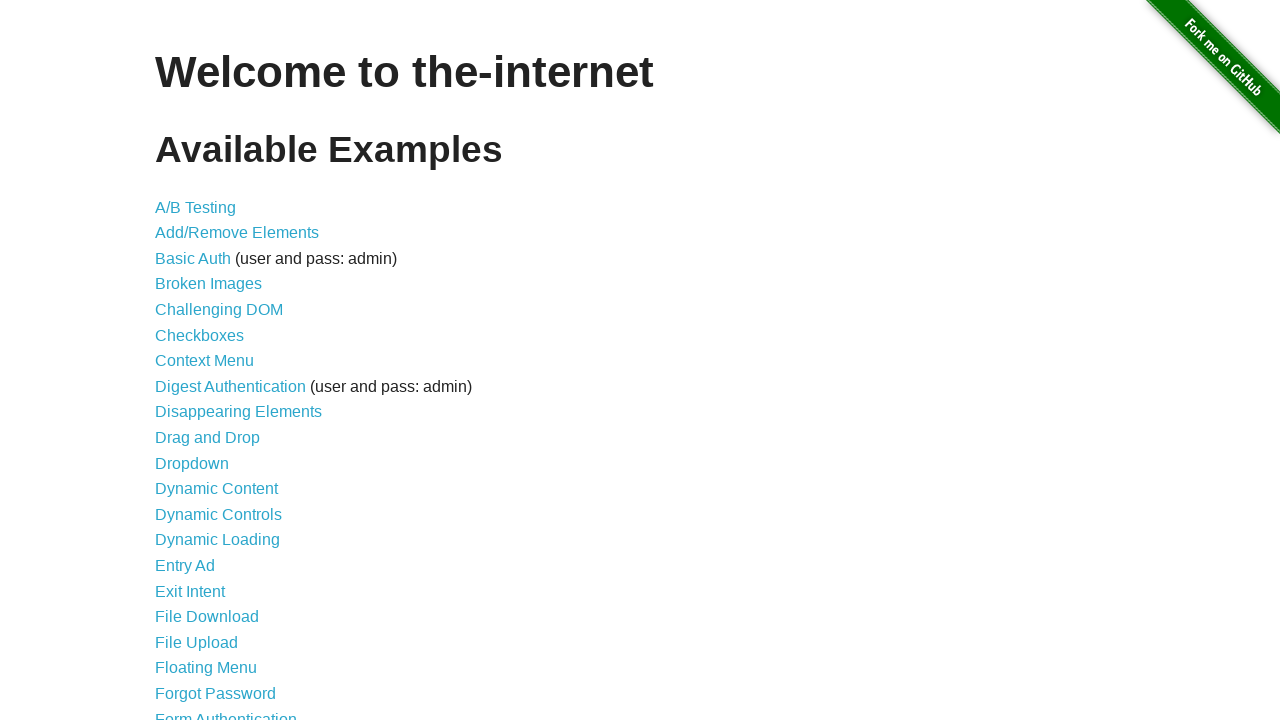

Navigated to A/B test page
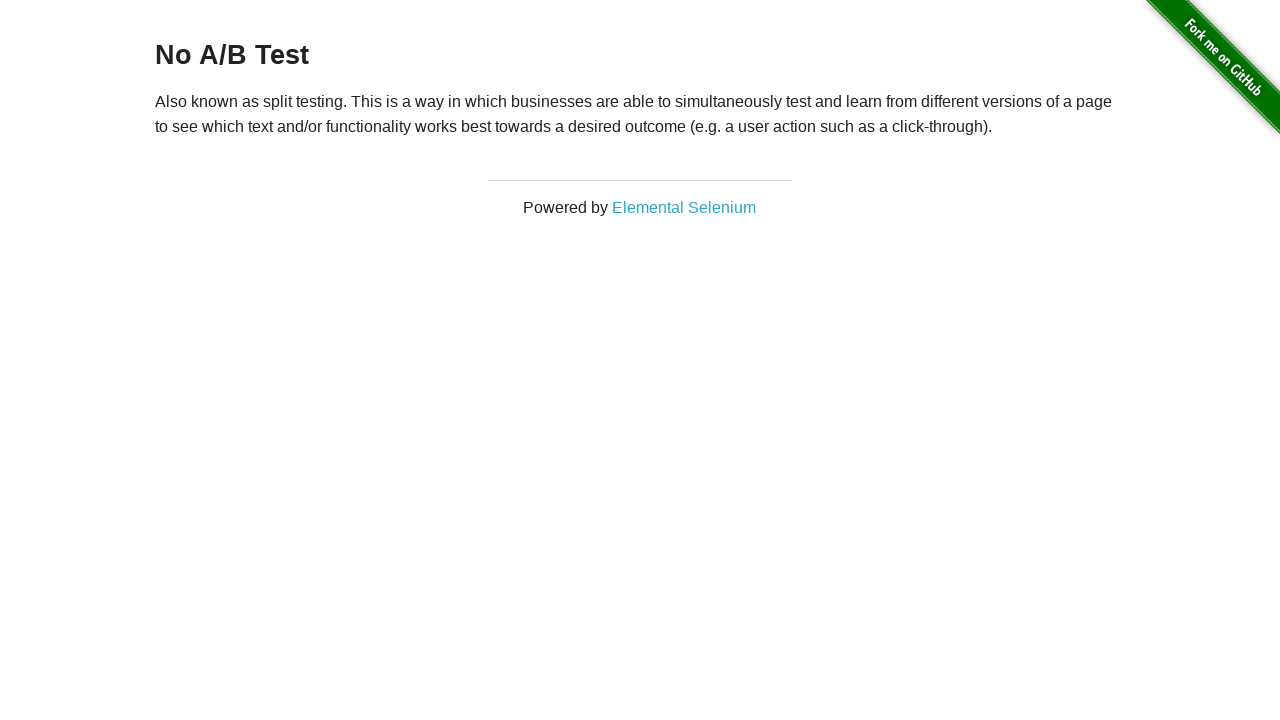

Retrieved heading text from page
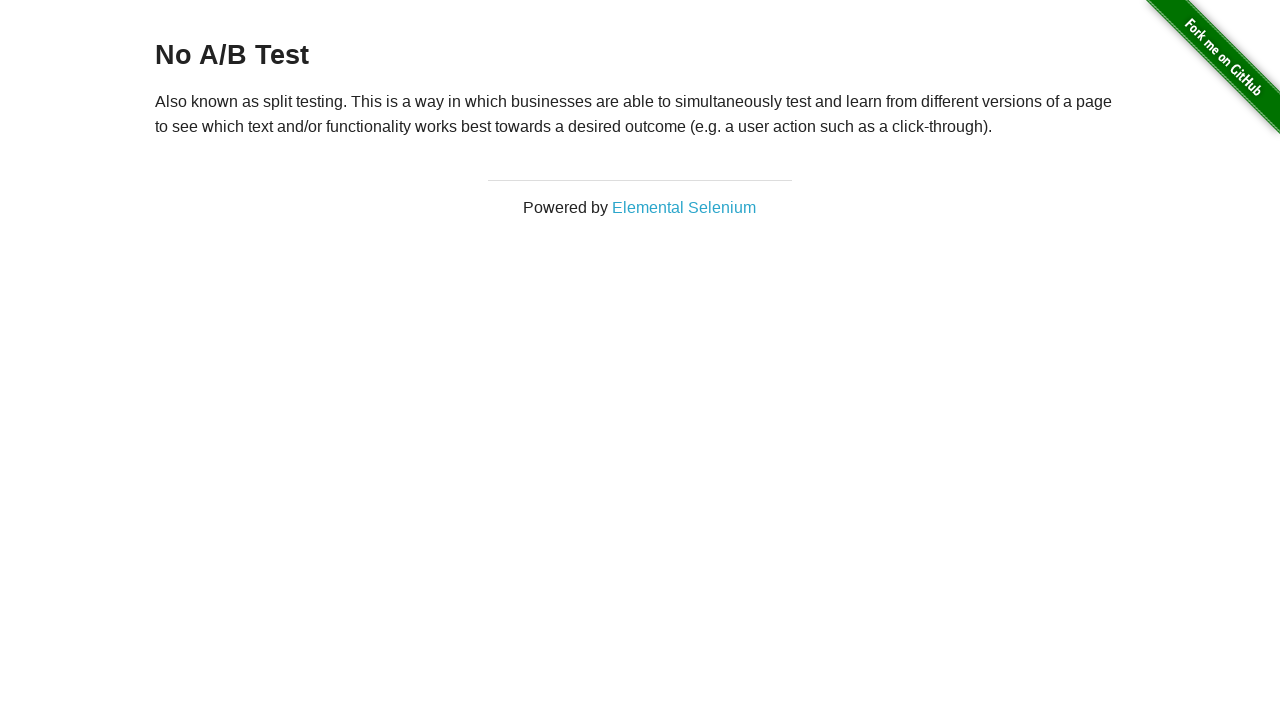

Verified heading starts with 'No A/B Test' - opt-out successful
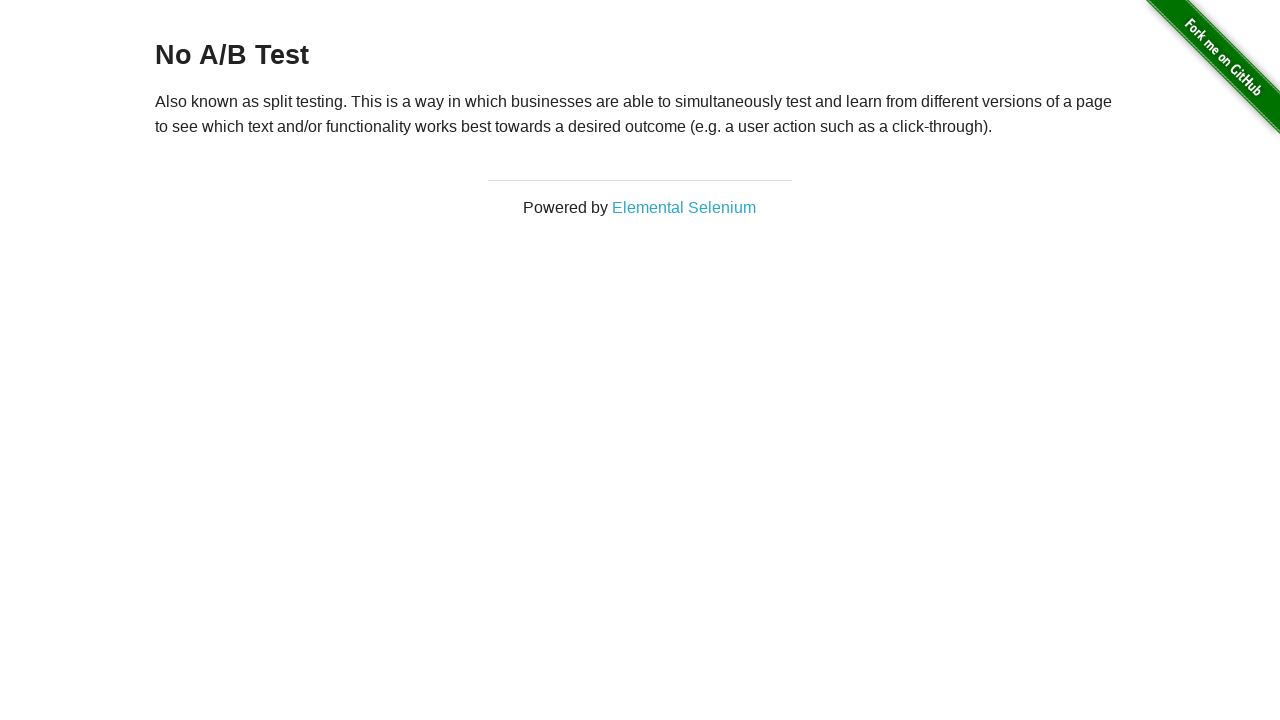

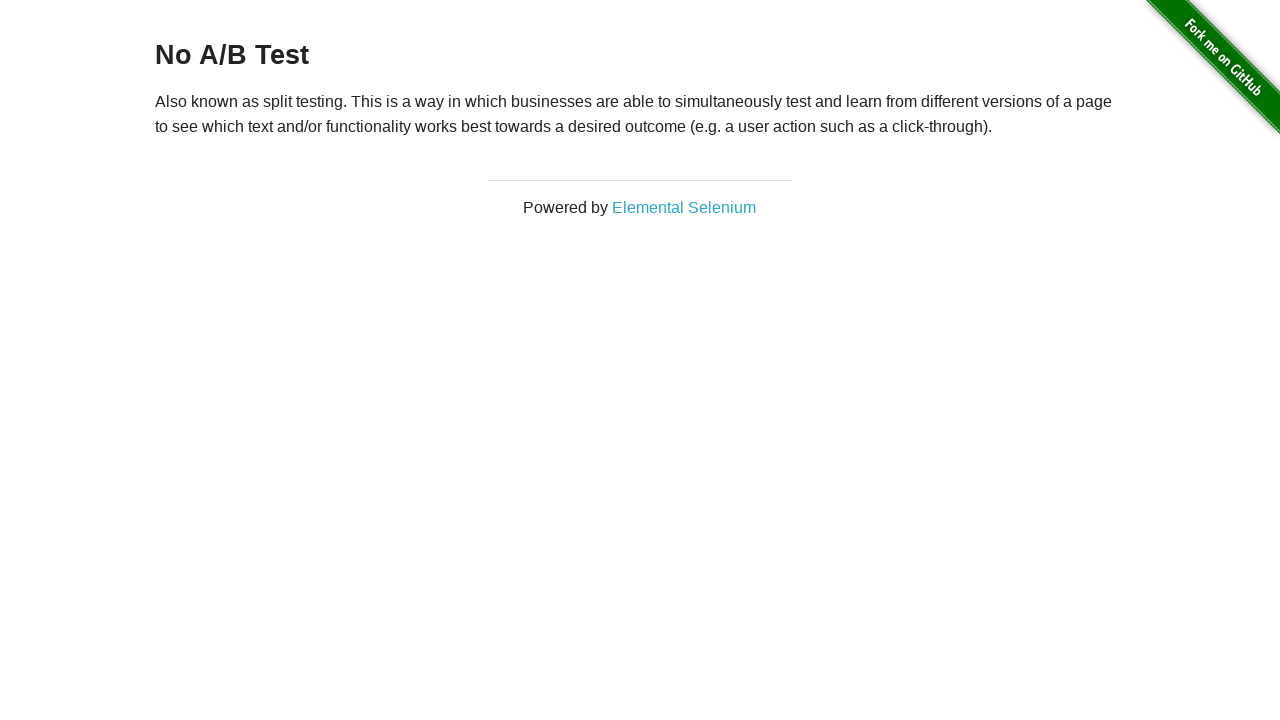